Tests keyboard navigation on the Selenium website by pressing Page Down key multiple times to scroll down the page, then pressing the Right arrow key.

Starting URL: https://www.selenium.dev/

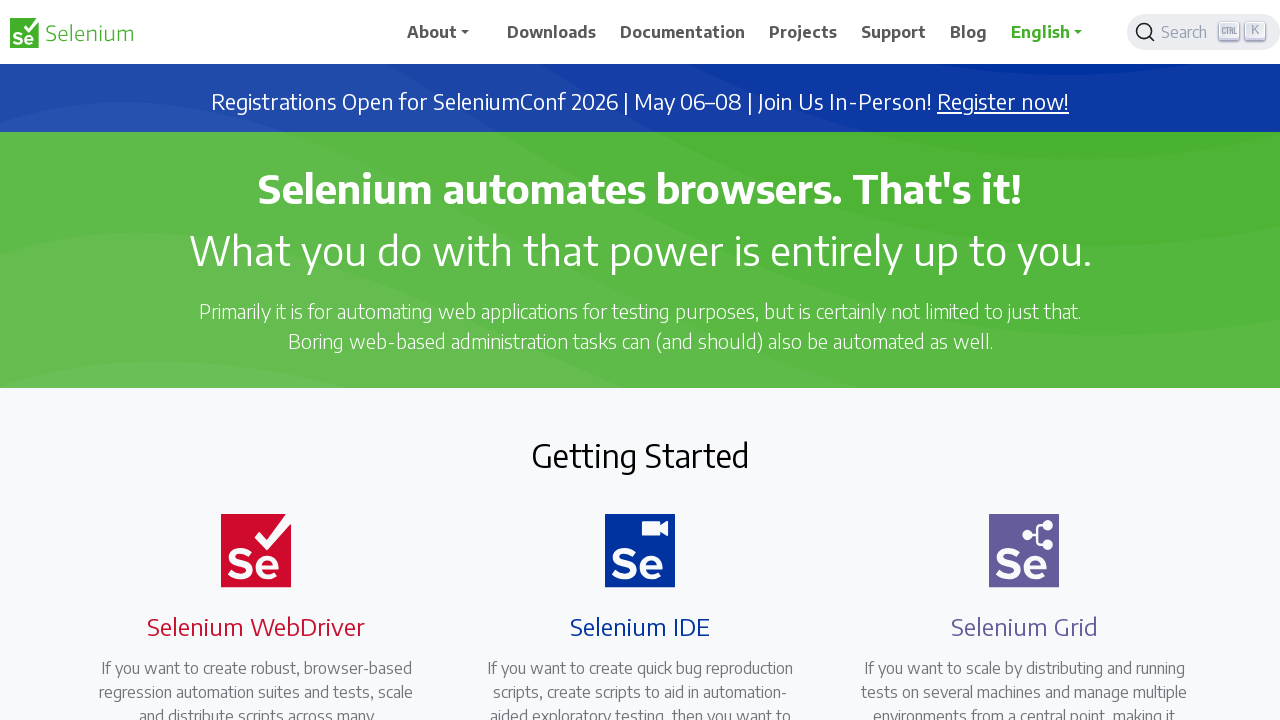

Pressed Page Down key to scroll down the page
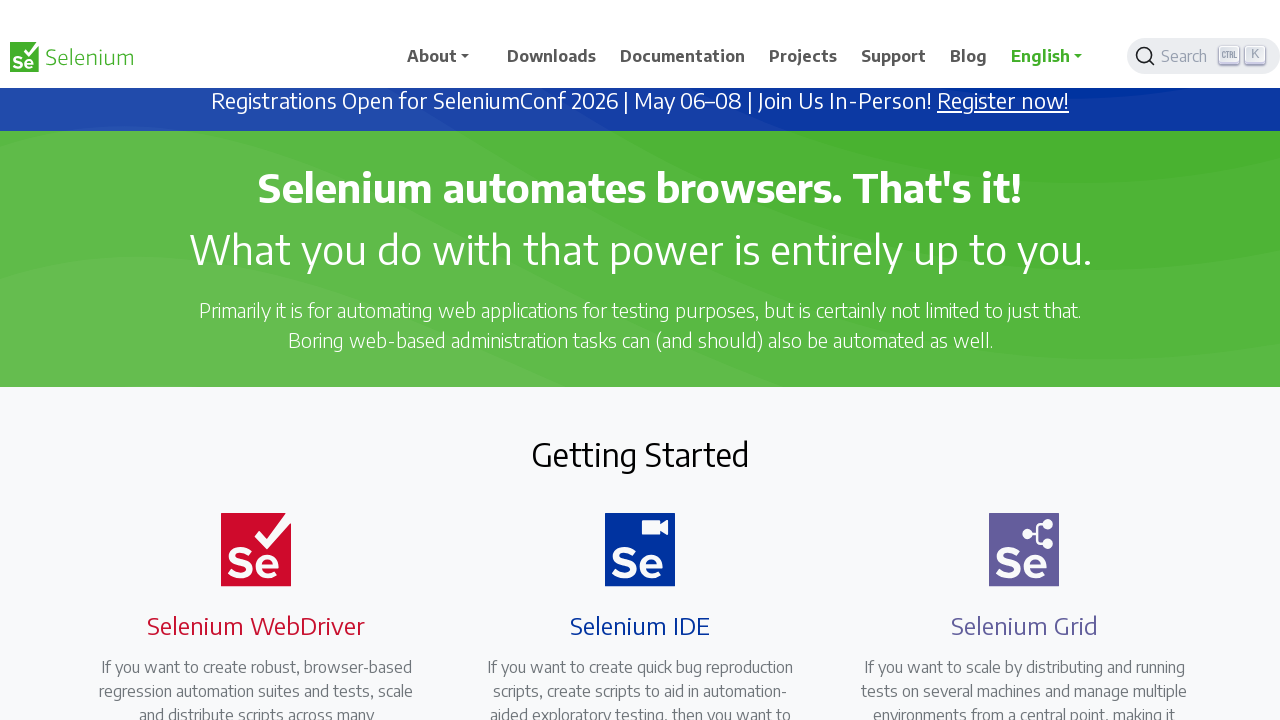

Waited 4 seconds for visual effect
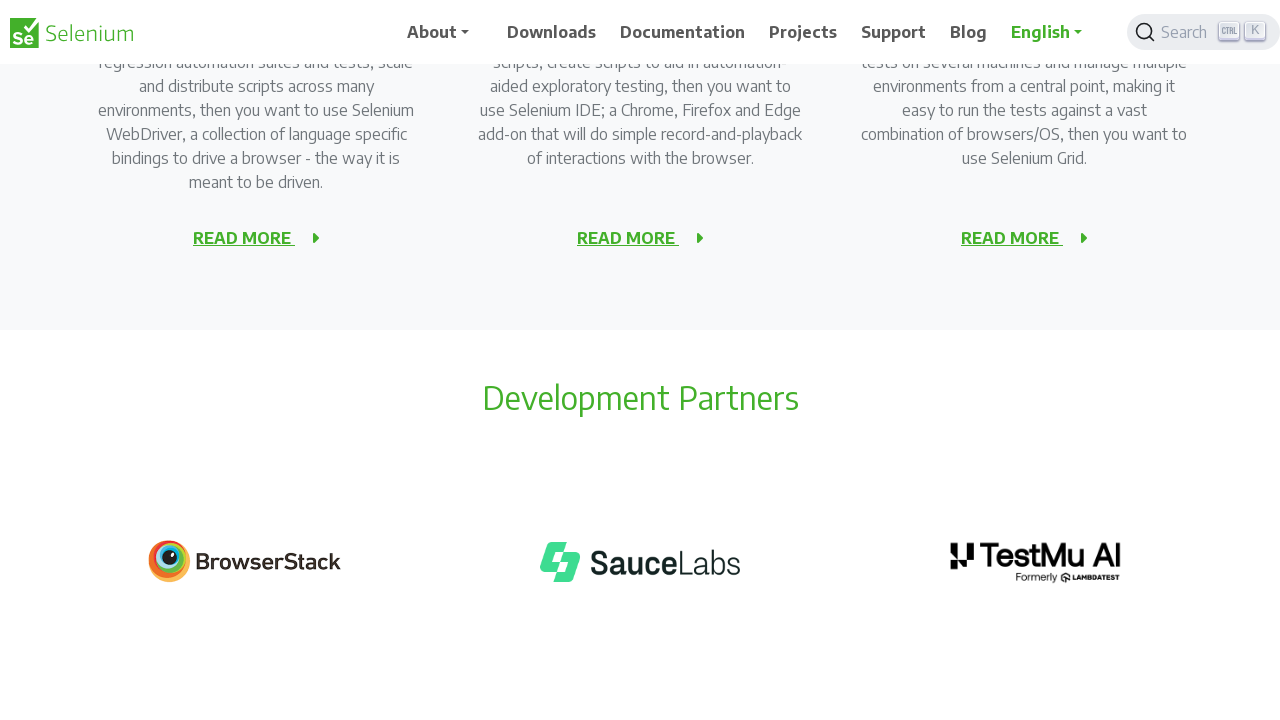

Pressed Page Down key again to scroll further
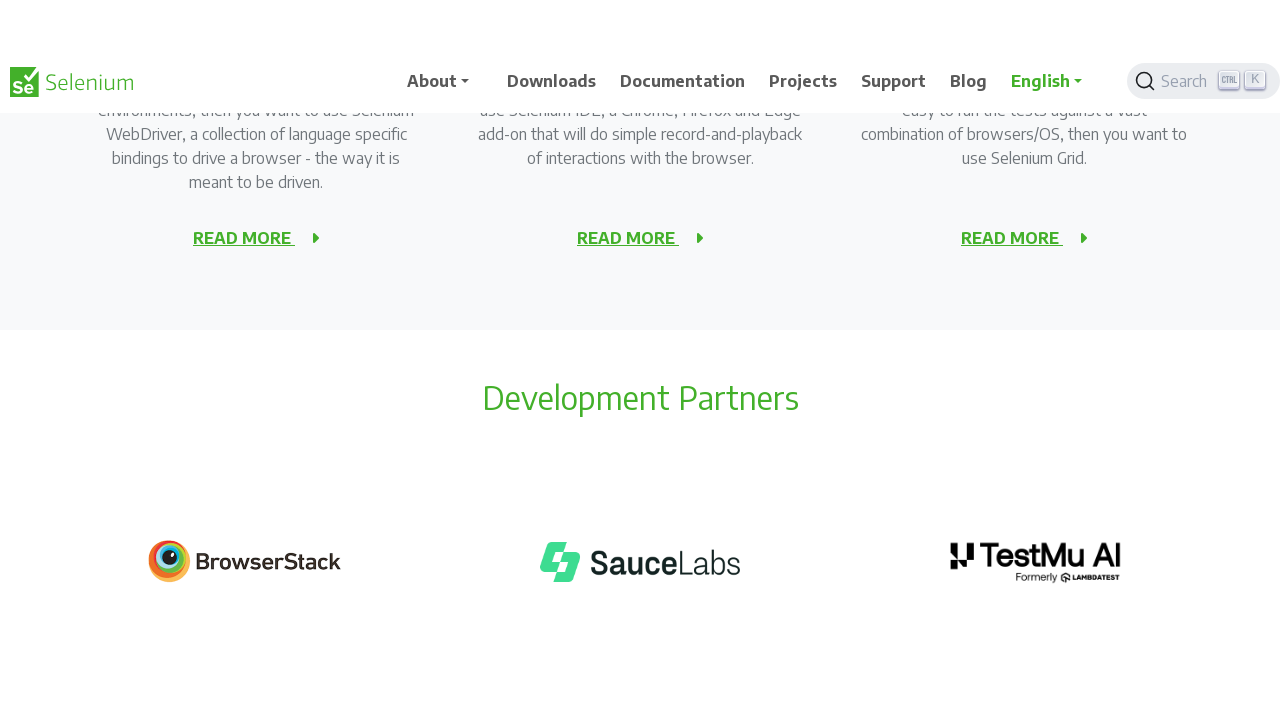

Waited 4 seconds for visual effect
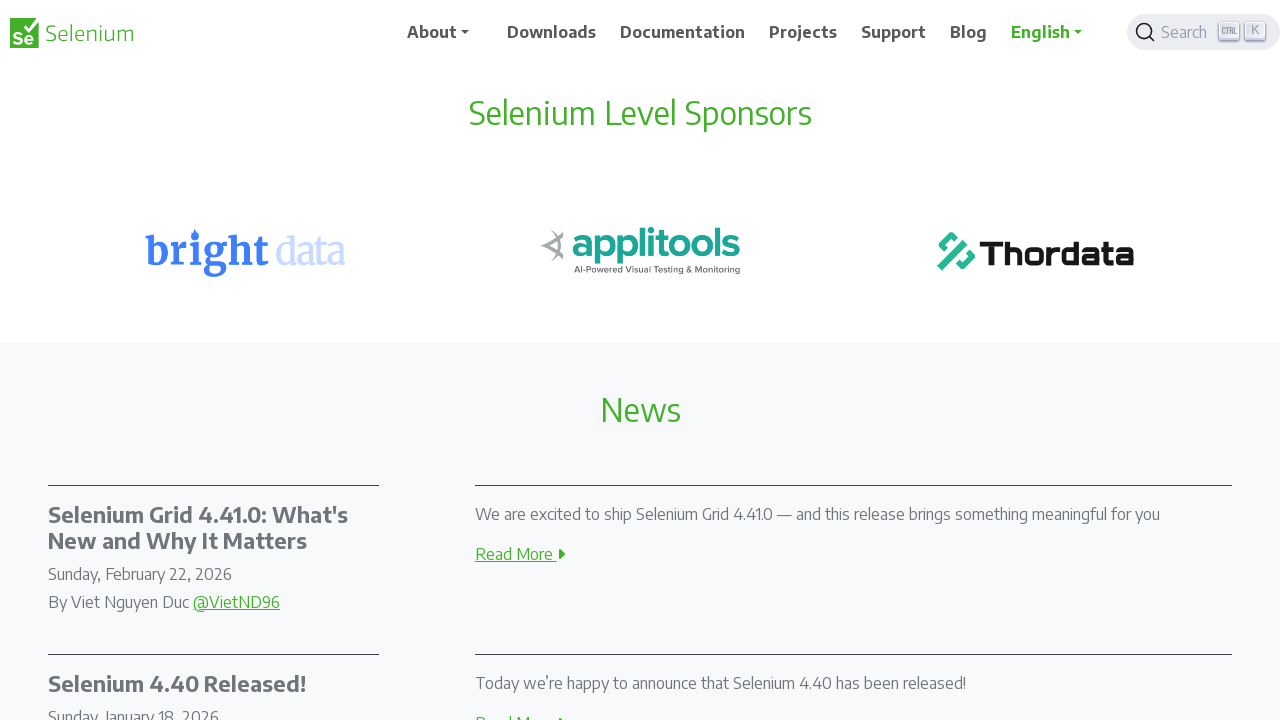

Pressed Page Down key a third time
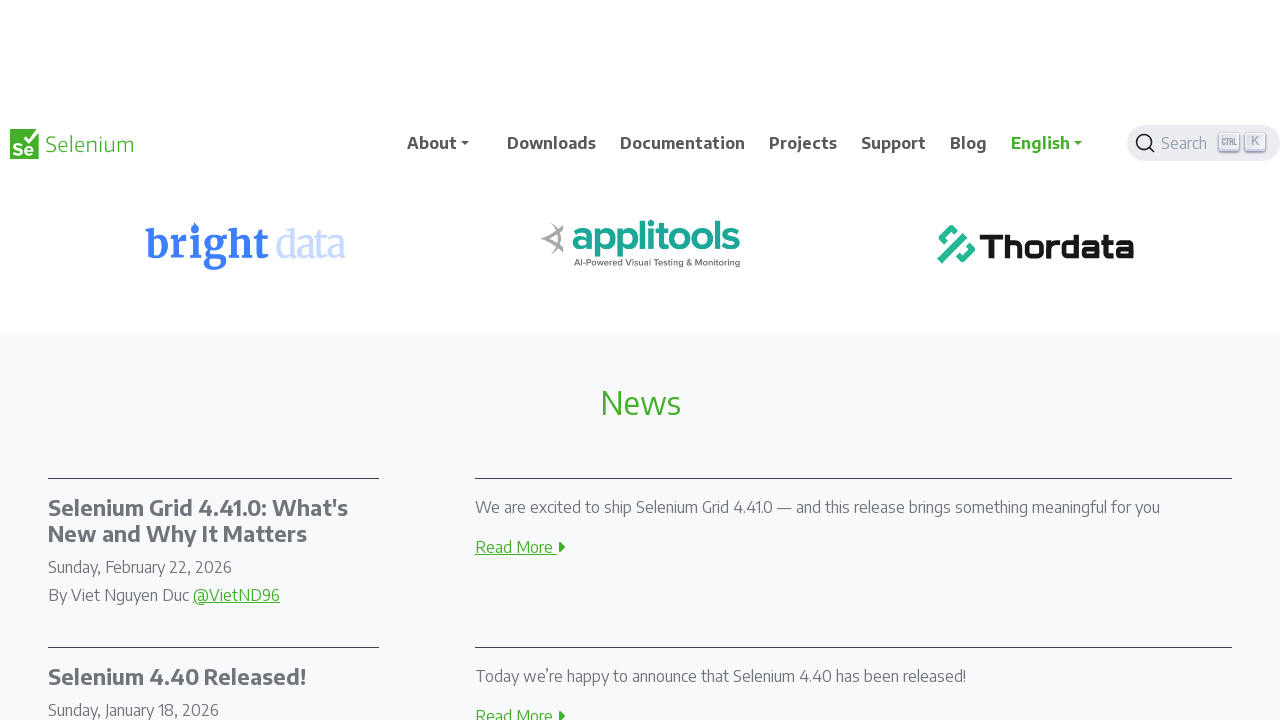

Waited 4 seconds for visual effect
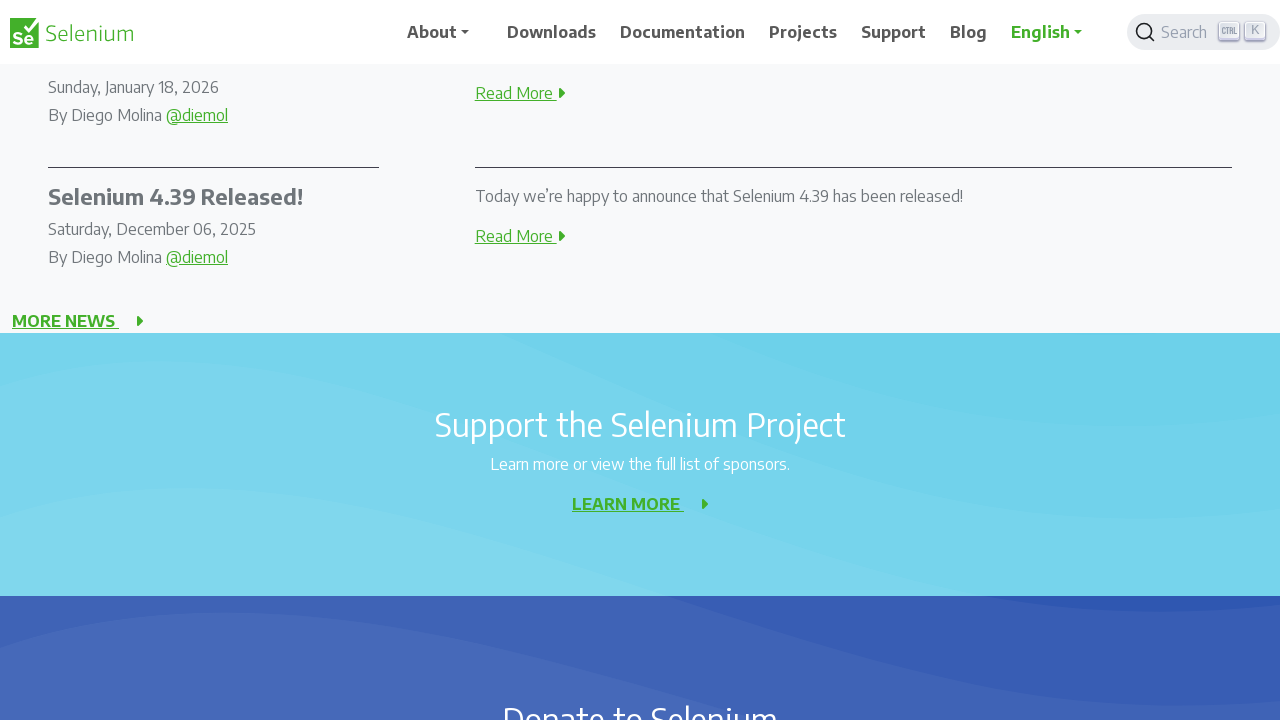

Pressed Right arrow key for keyboard navigation
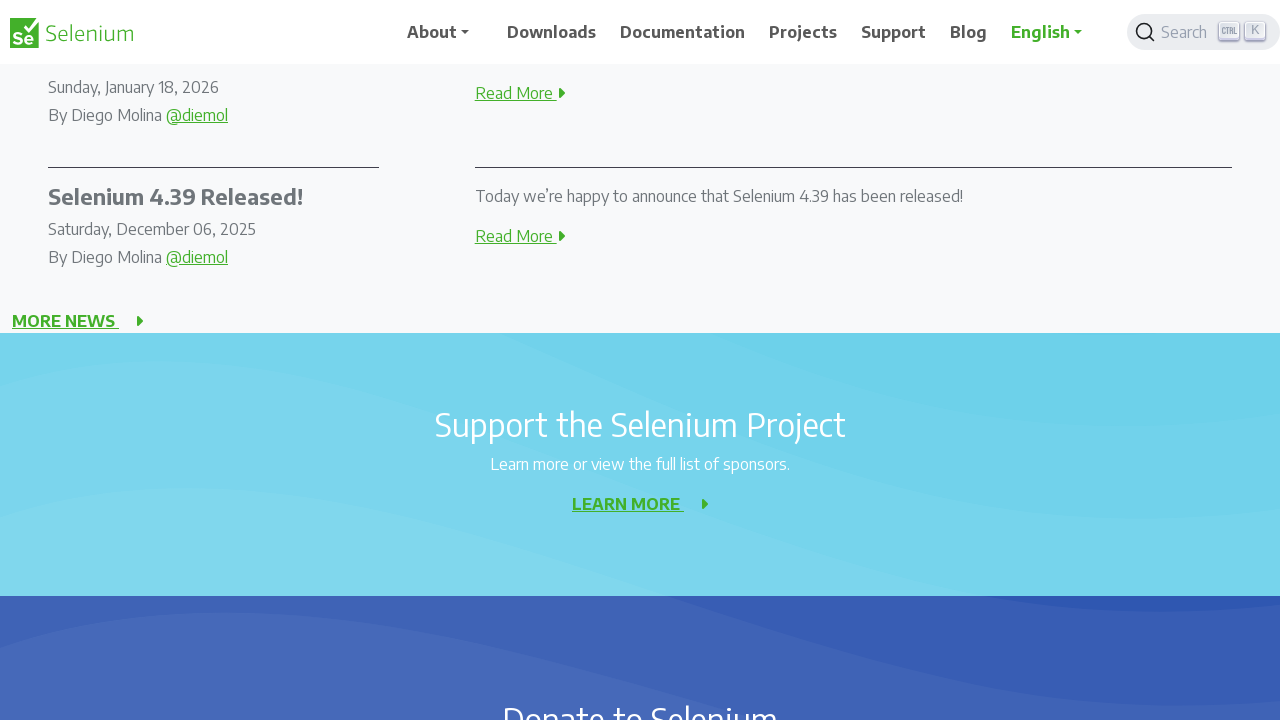

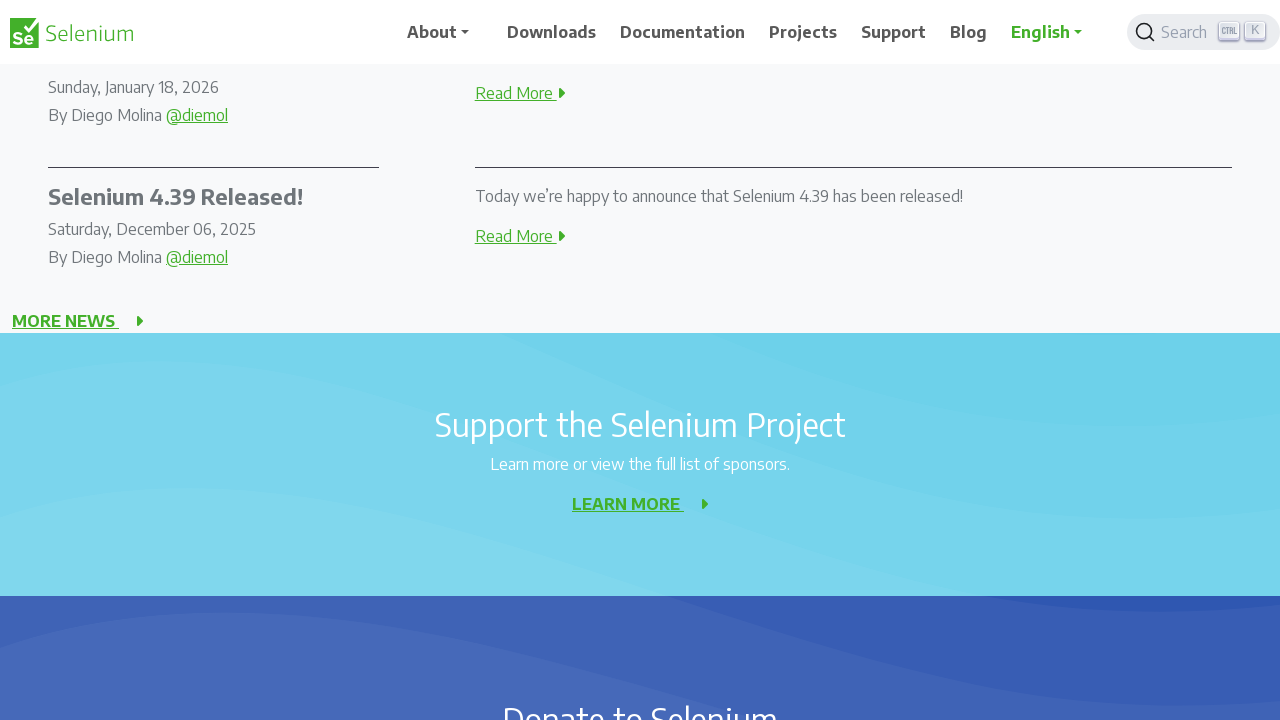